Navigates to a CRM page and verifies the header image is present by checking its source attribute

Starting URL: https://alchemy.hguy.co/crm/

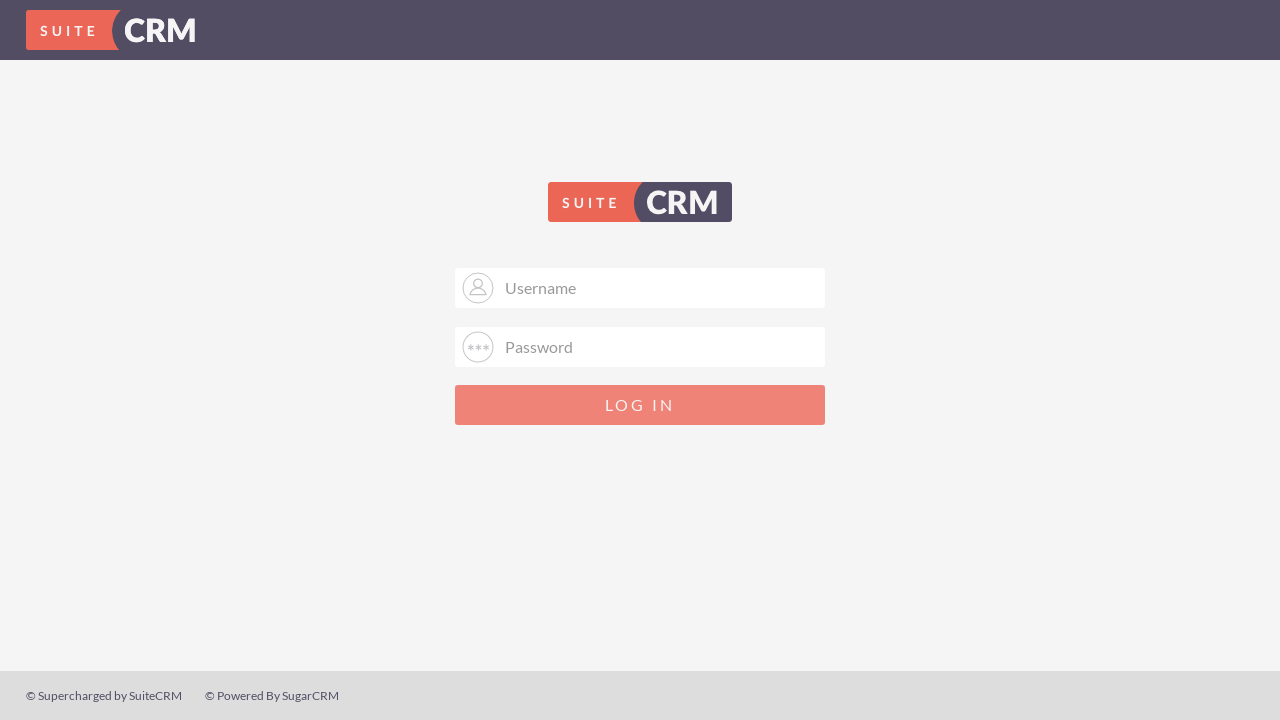

Navigated directly to company logo image URL
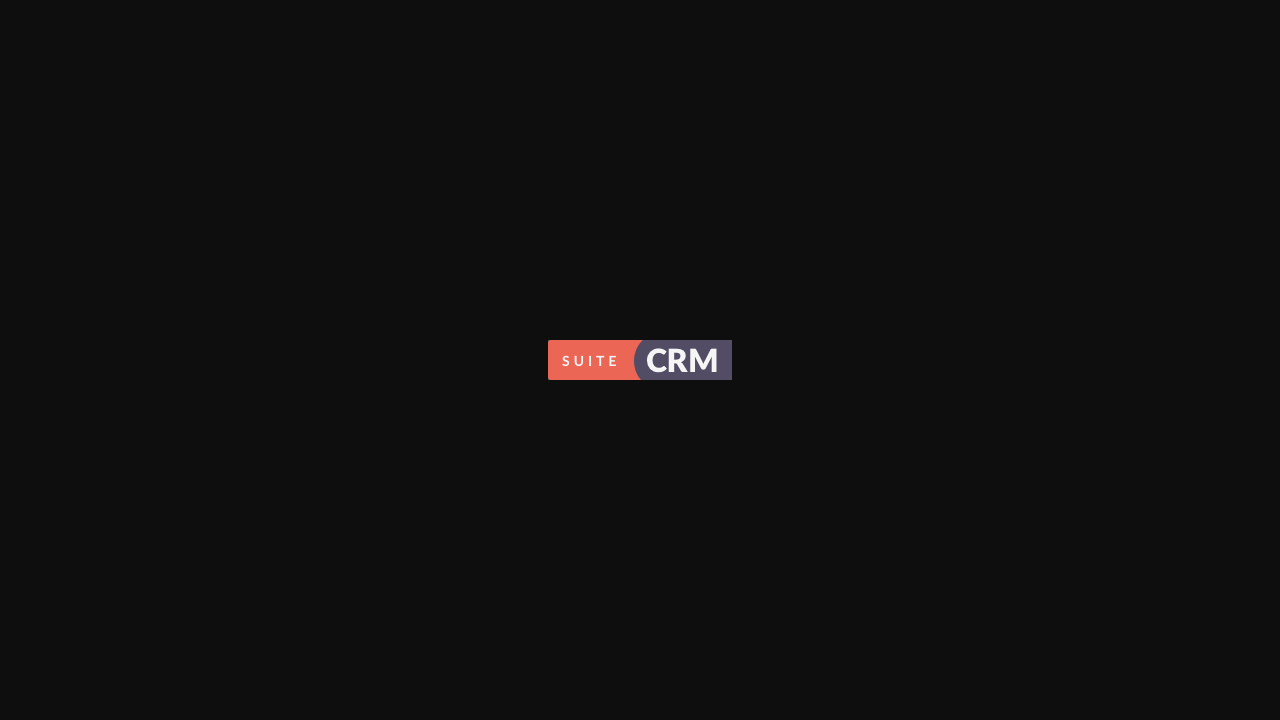

Navigated to CRM main page
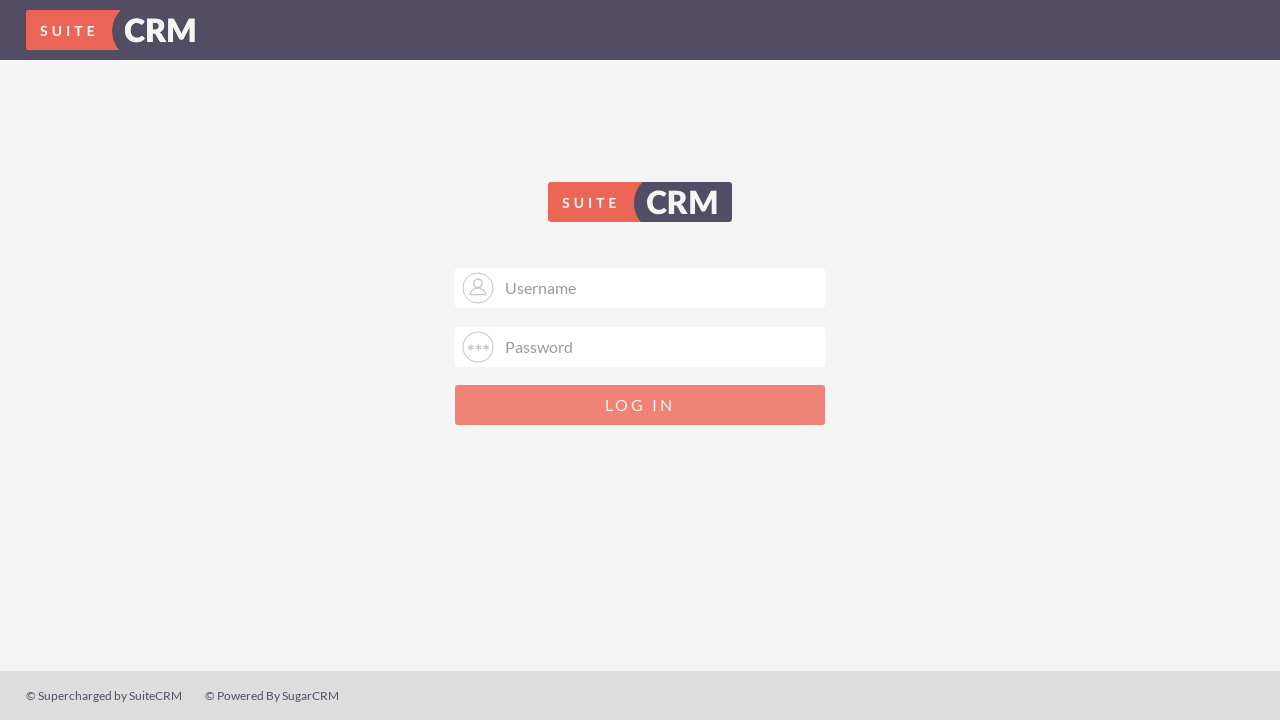

Located header image element with alt text 'SuiteCRM'
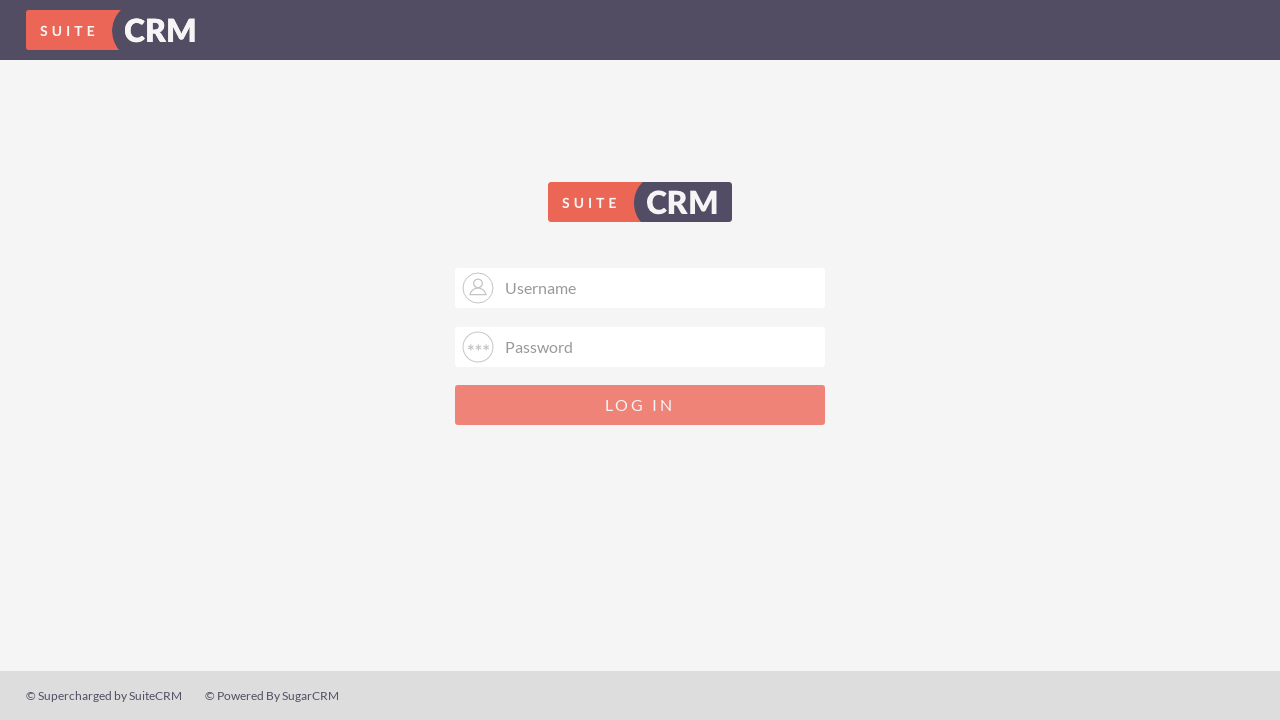

Retrieved source attribute from header image
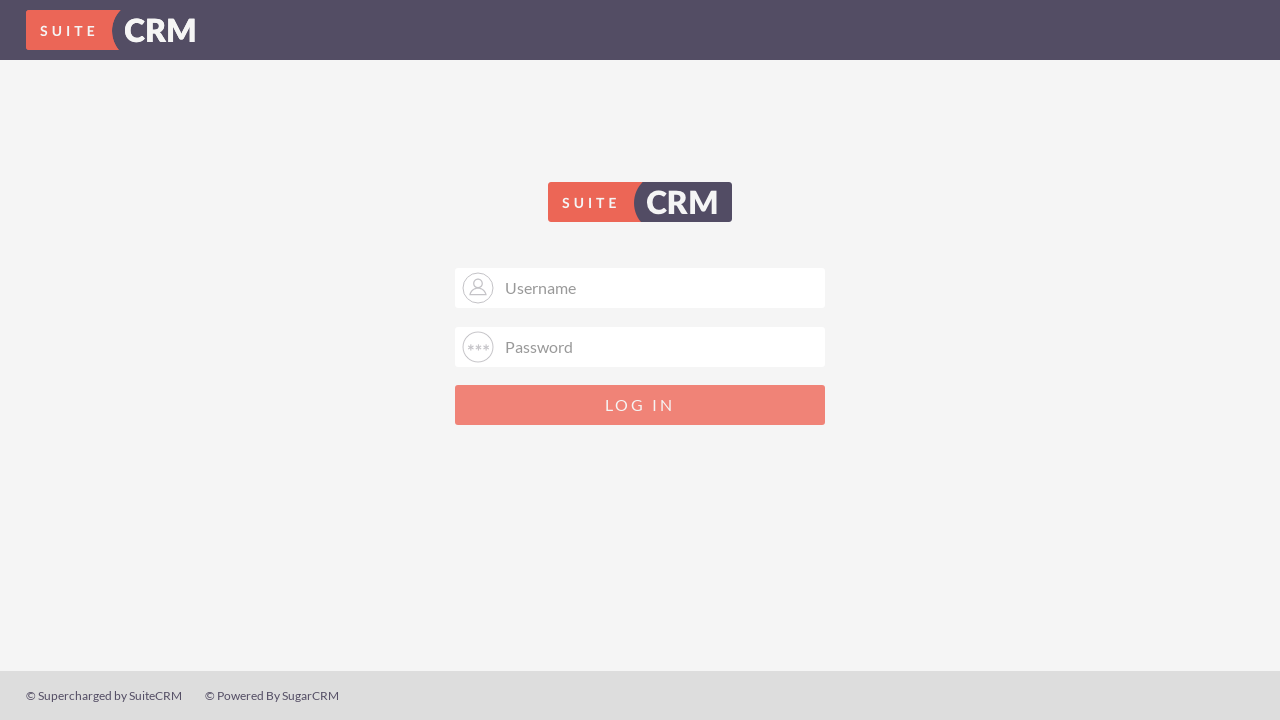

Verified header image is visible
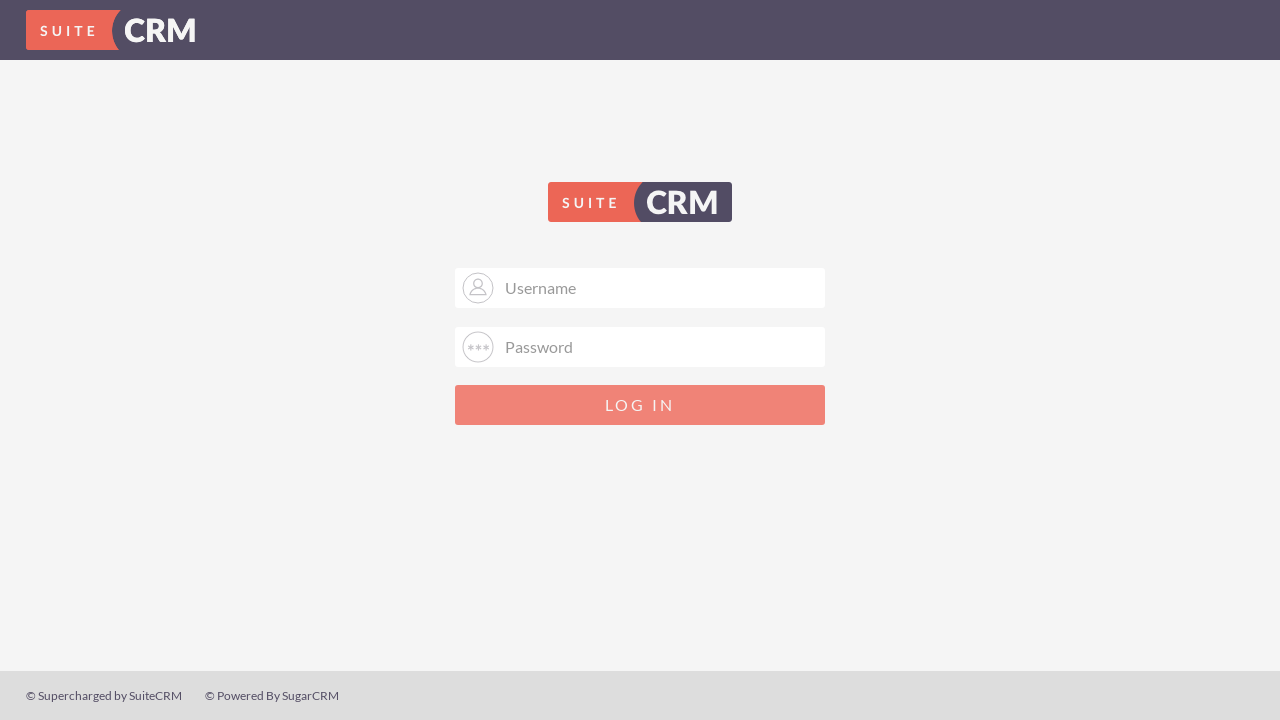

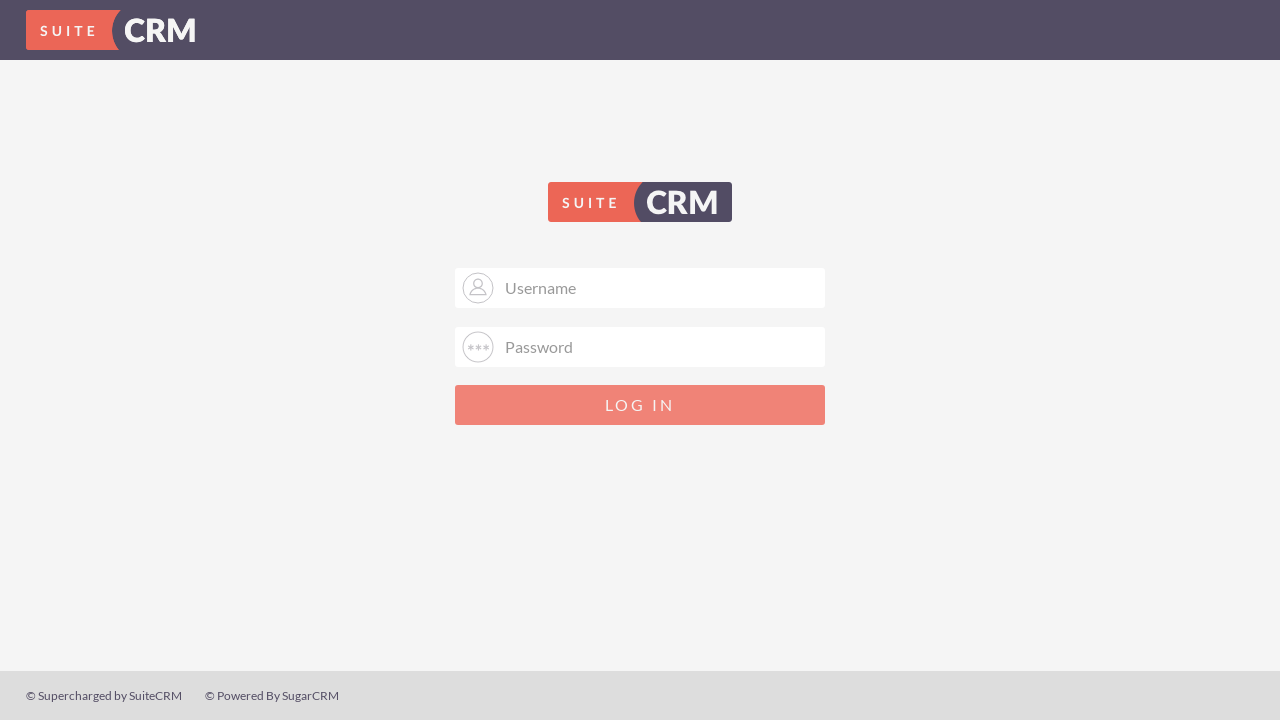